Tests adding a product to cart on an e-commerce site by clicking on a product, adding it to cart, and handling the confirmation alert

Starting URL: https://www.demoblaze.com/index.html

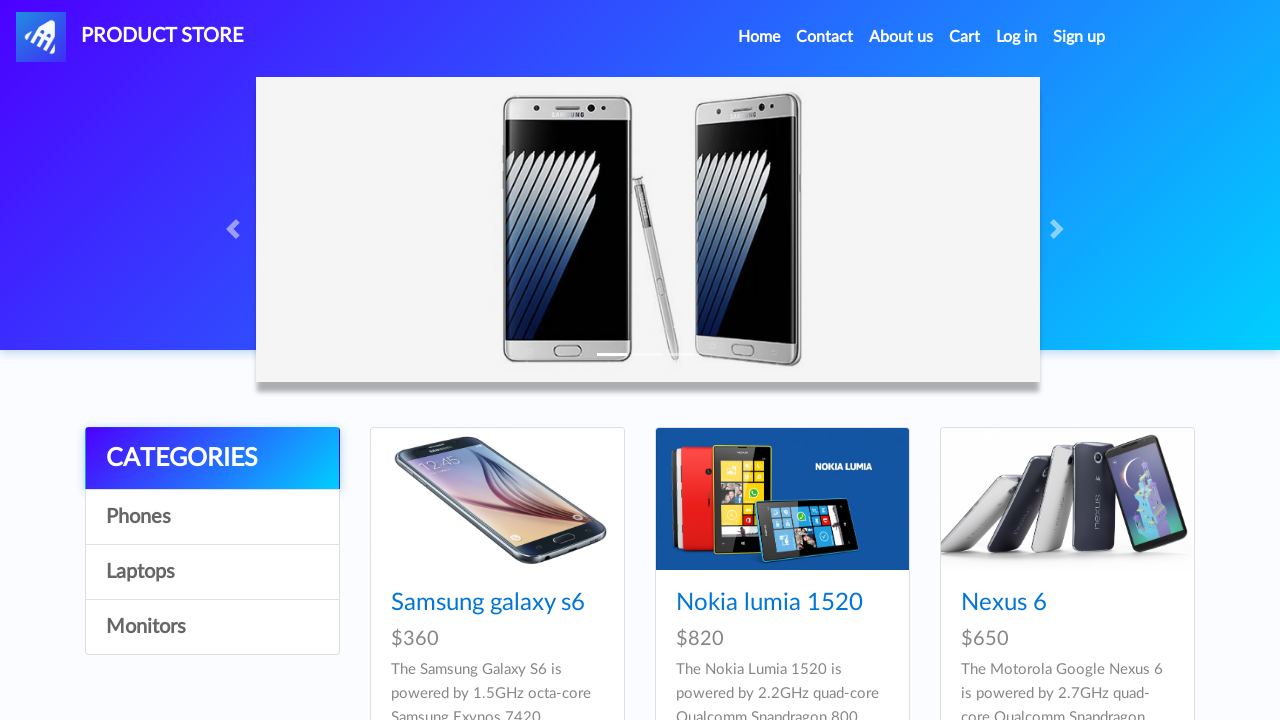

Clicked on Samsung Galaxy S6 product link at (488, 603) on a:has-text('Samsung galaxy s6')
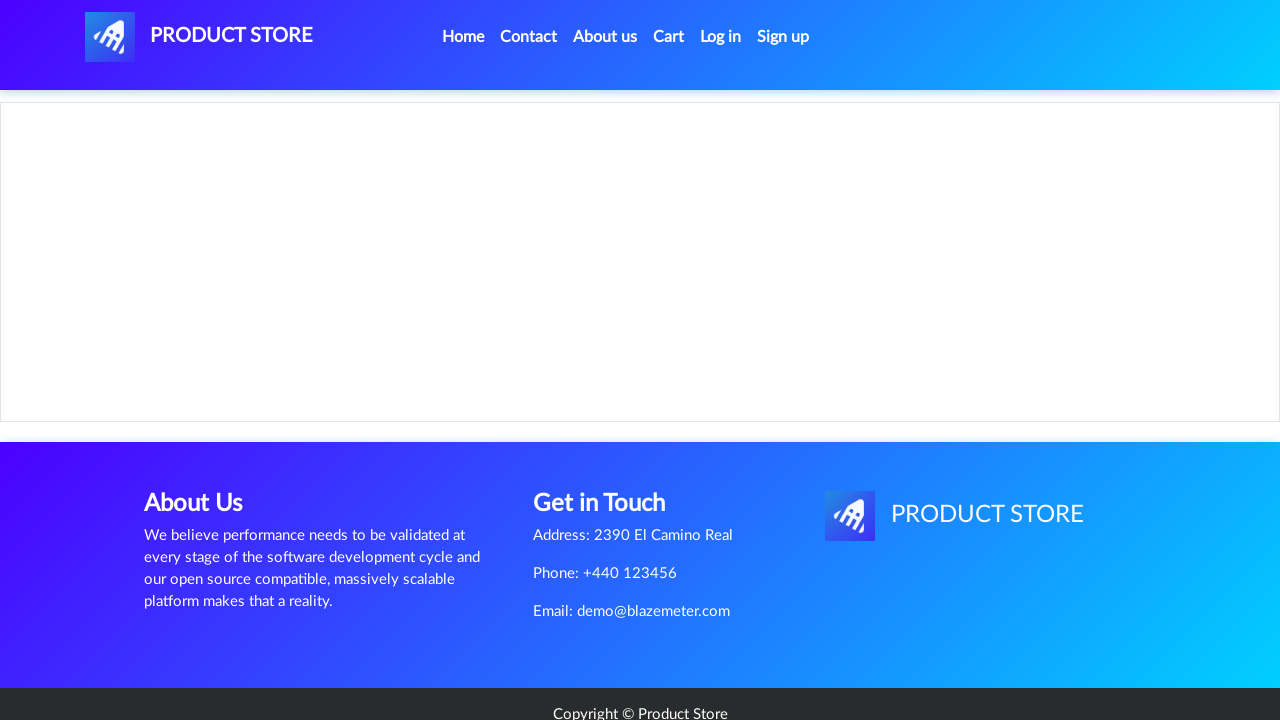

Product page loaded with Add to Cart button visible
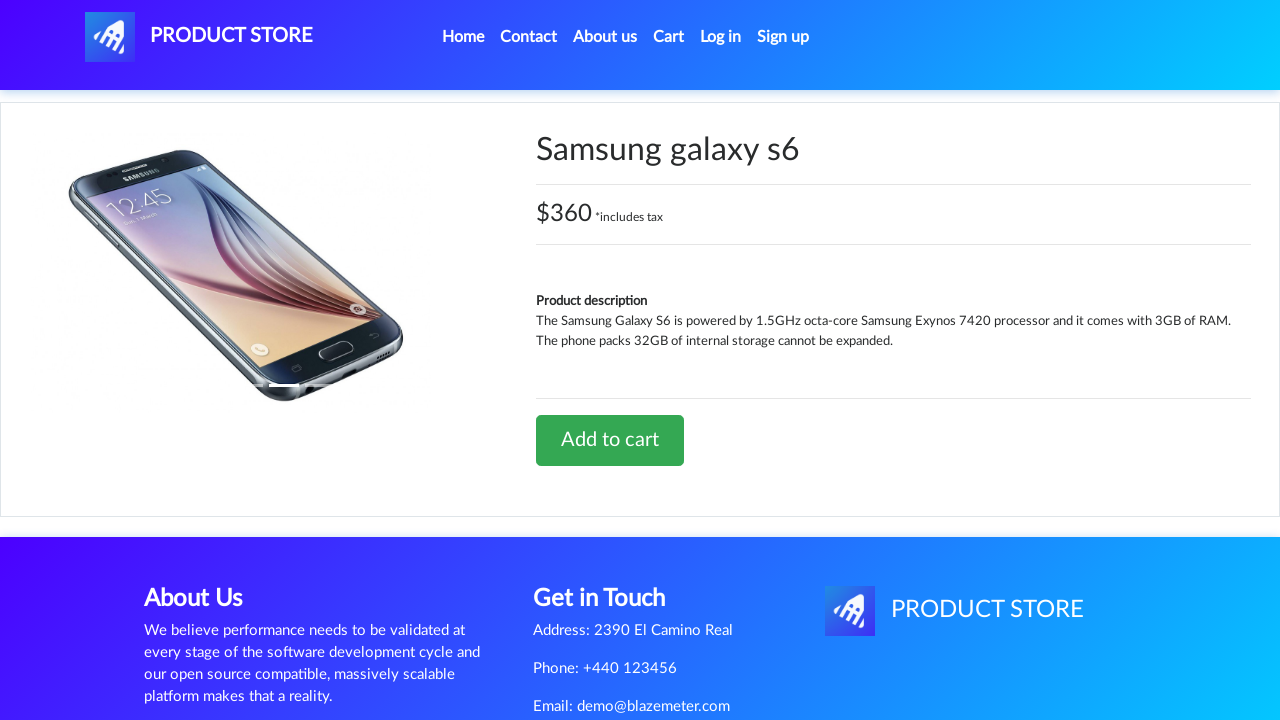

Clicked Add to Cart button for Samsung Galaxy S6 at (610, 440) on a[onclick='addToCart(1)']
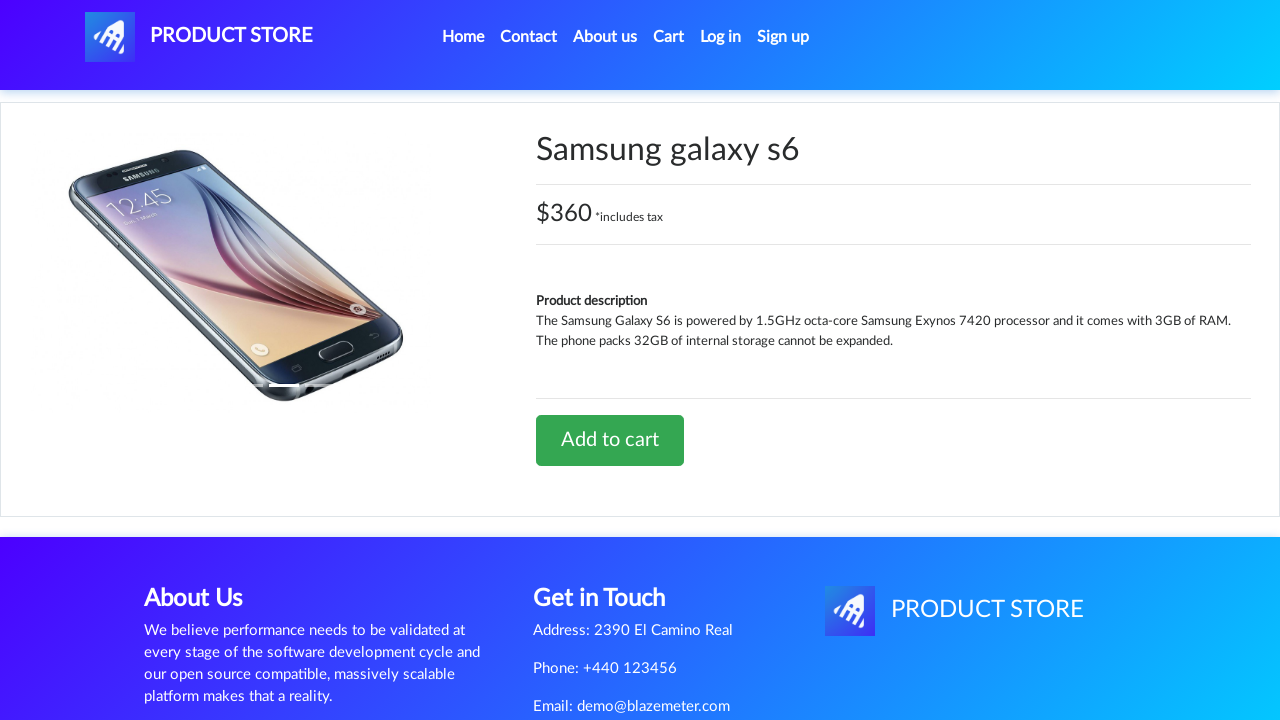

Set up dialog handler to accept confirmation alert
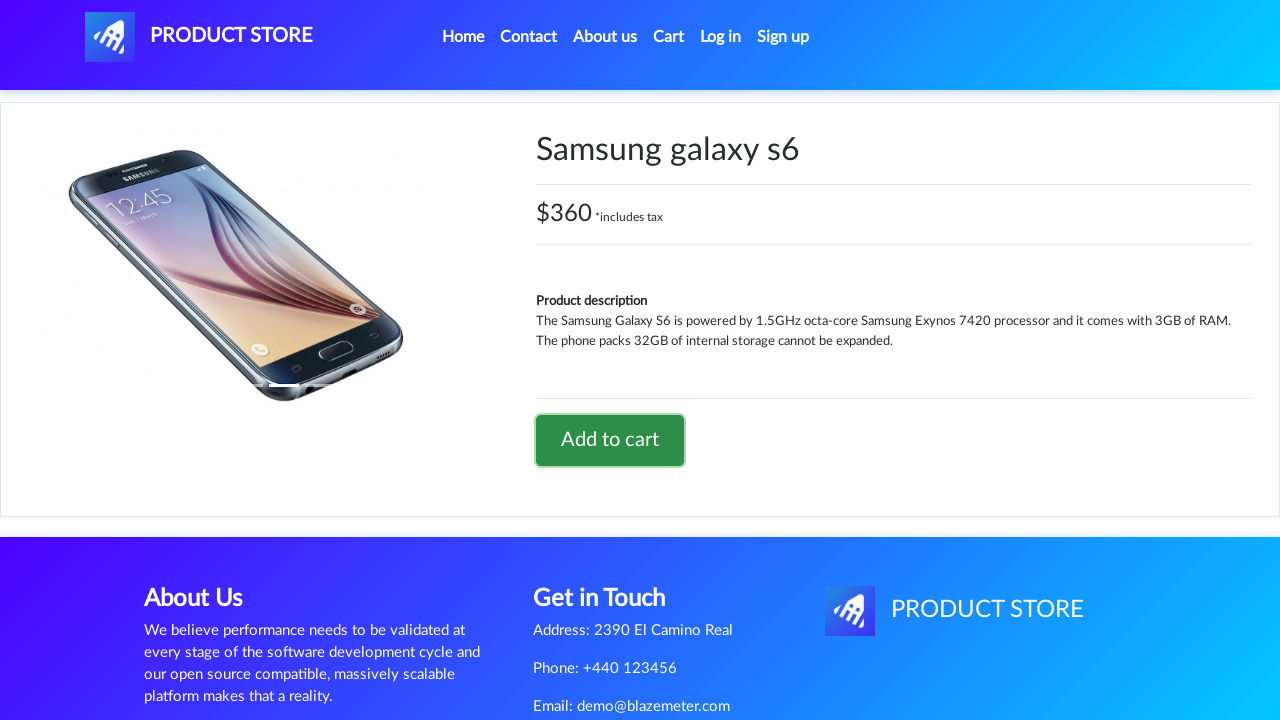

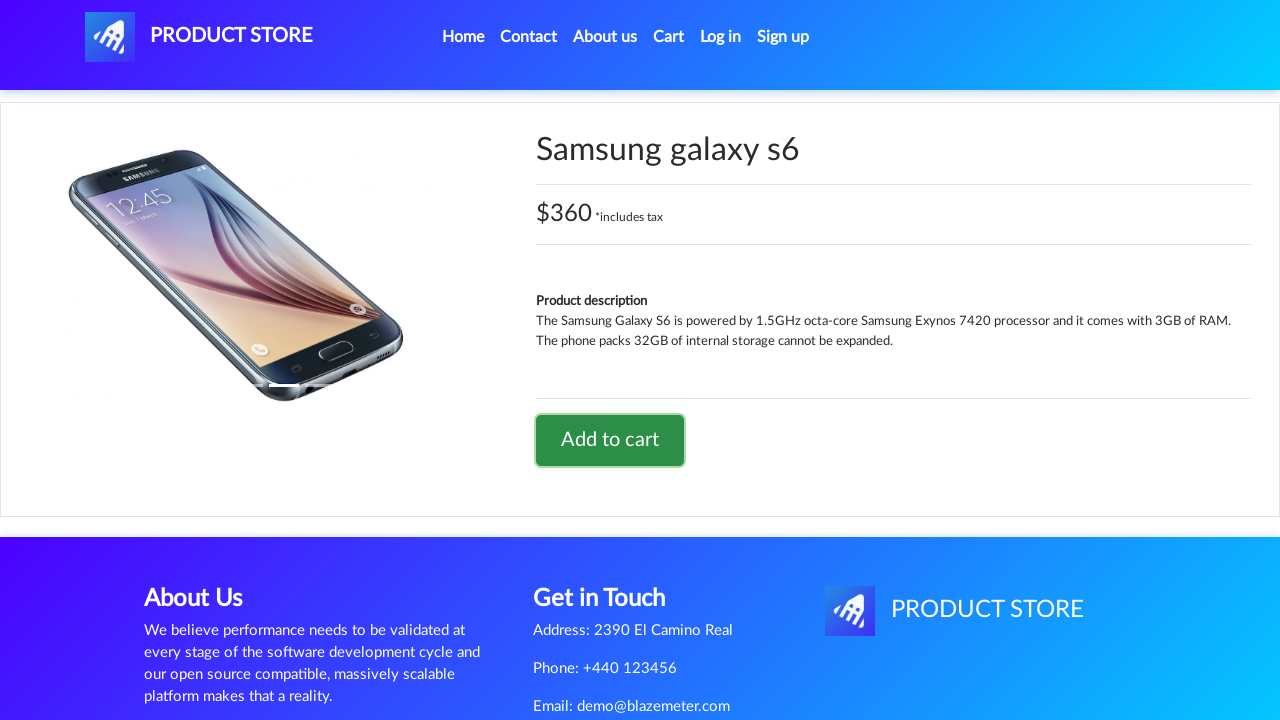